Tests different types of JavaScript alerts (simple alert, confirm, and prompt) by clicking buttons and handling each dialog type

Starting URL: https://the-internet.herokuapp.com/javascript_alerts

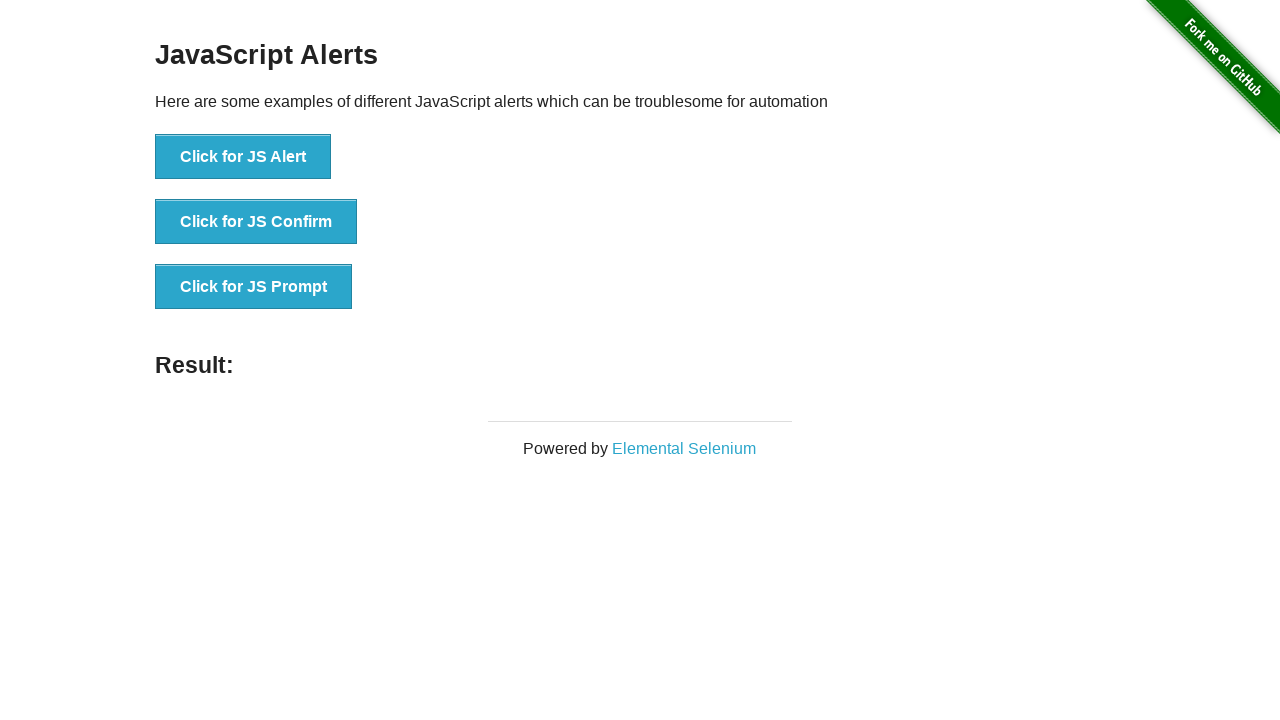

Set up dialog handler for JavaScript alerts
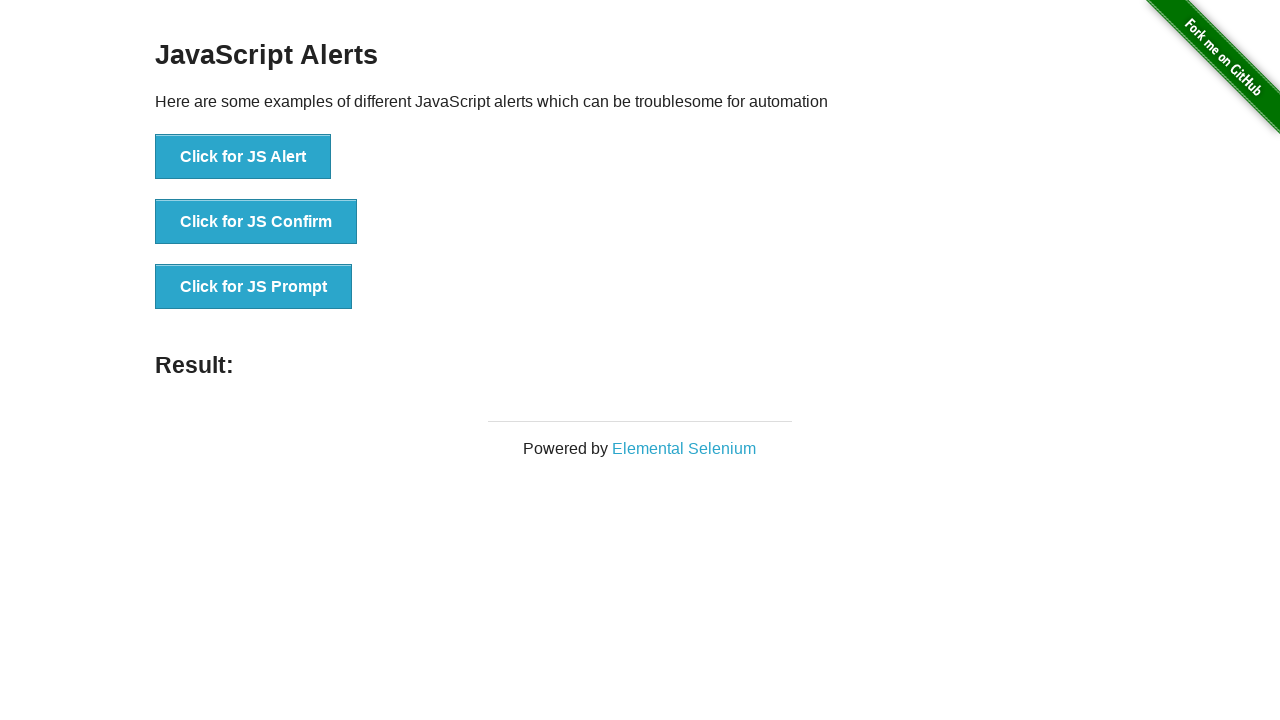

Clicked JS Alert button to trigger simple alert dialog at (243, 157) on xpath=//button[@onclick='jsAlert()']
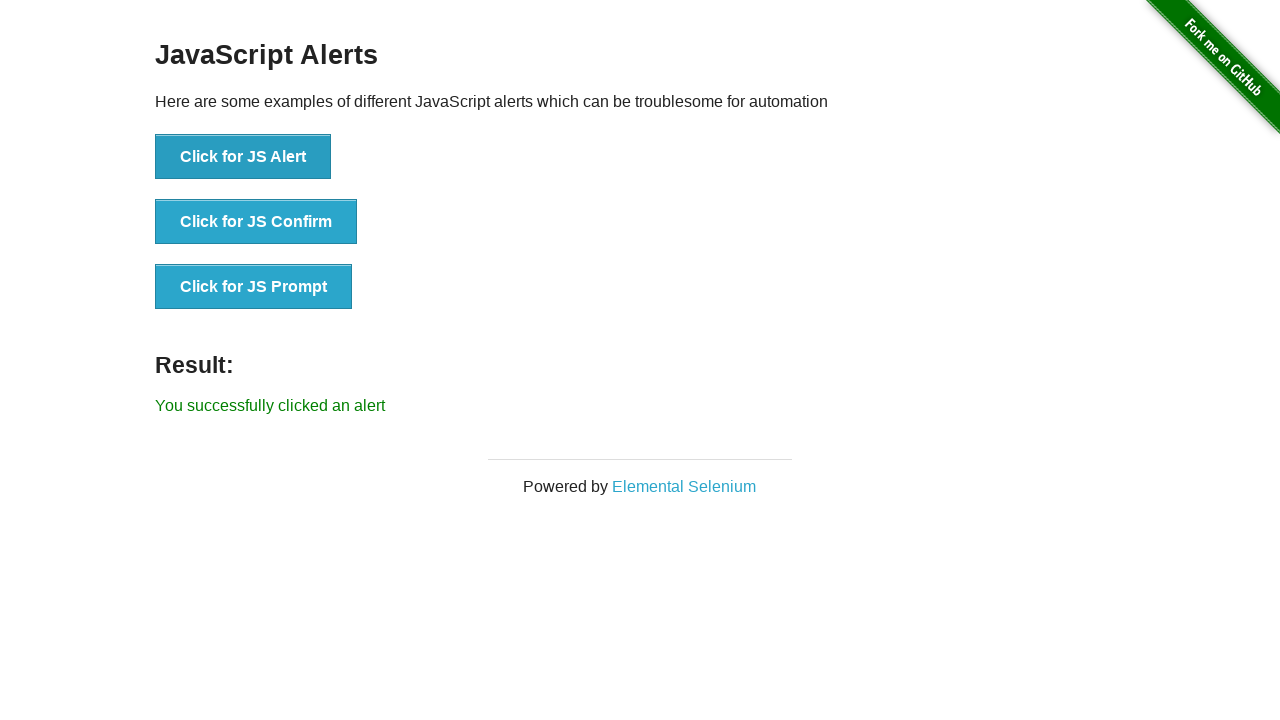

Waited 500ms for alert to be handled
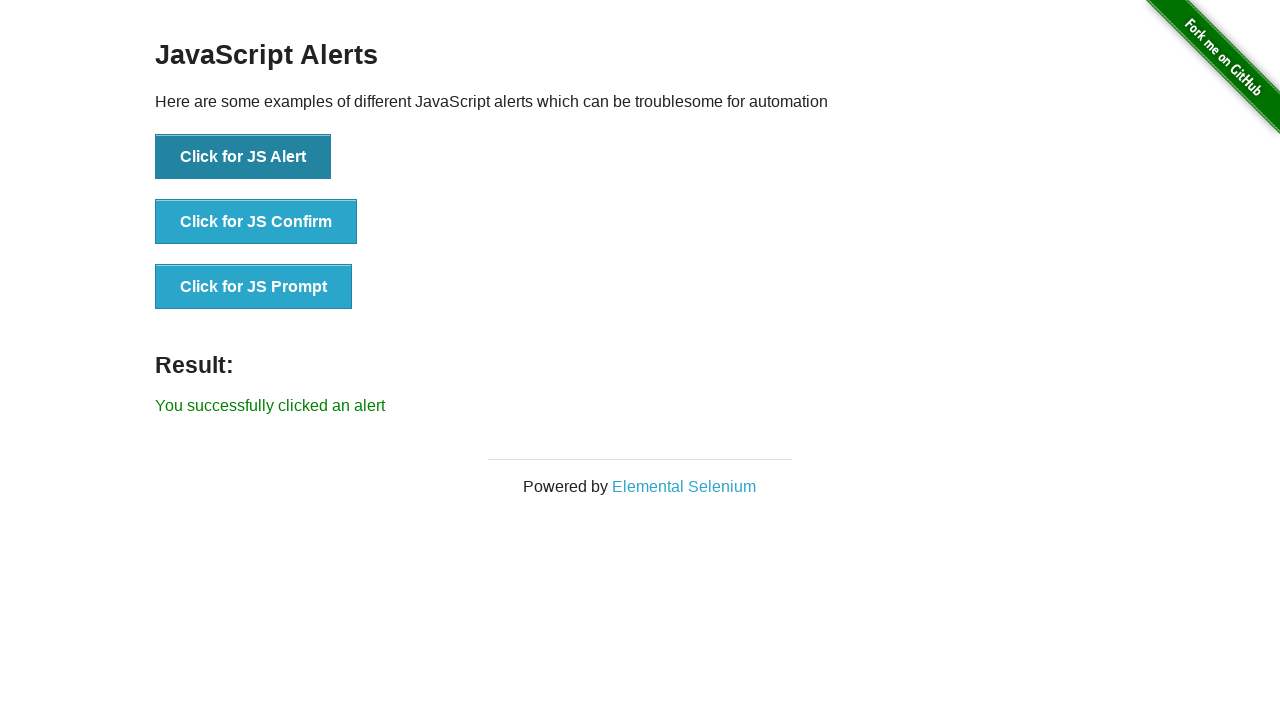

Clicked JS Confirm button to trigger confirm dialog at (256, 222) on xpath=//button[@onclick='jsConfirm()']
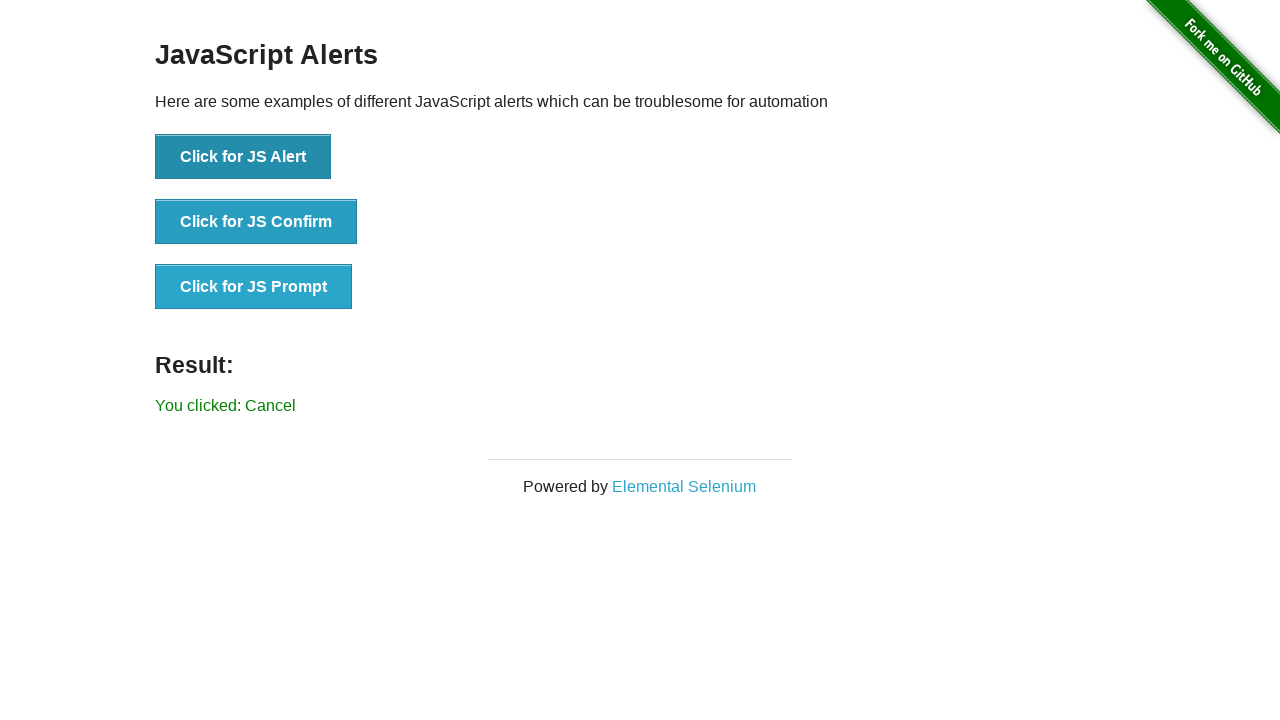

Waited 500ms for confirm dialog to be dismissed
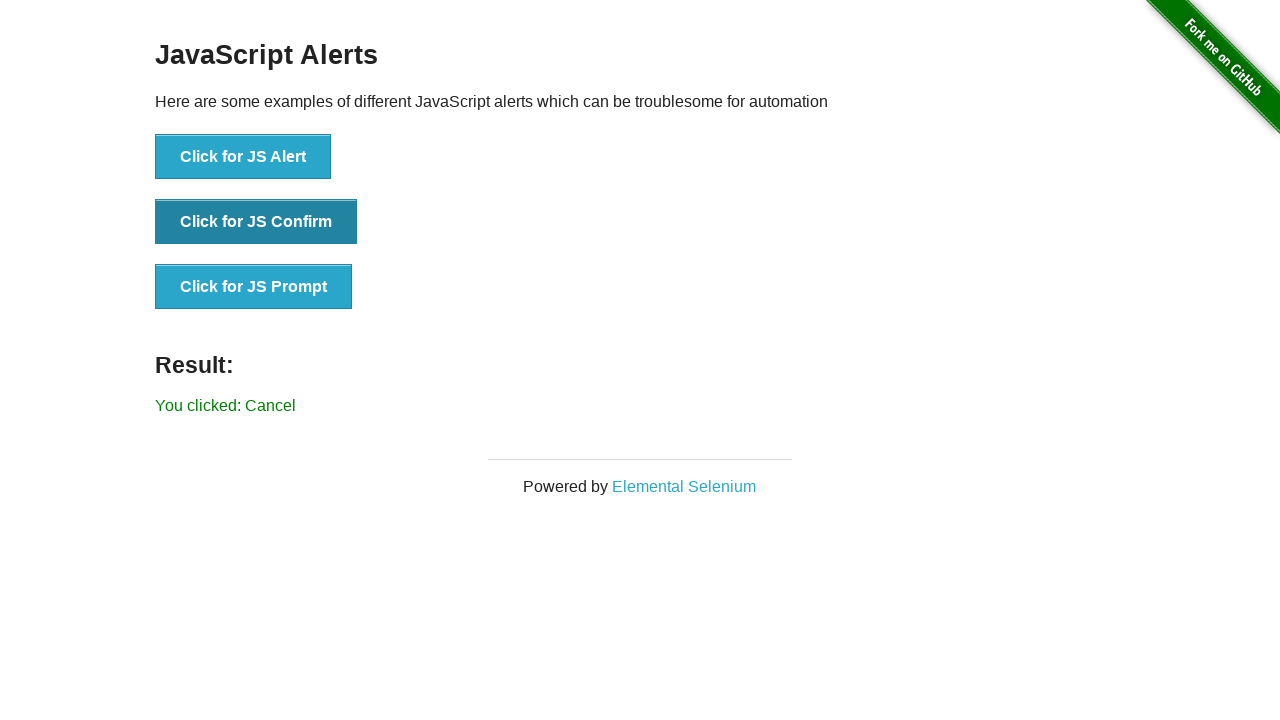

Clicked JS Prompt button to trigger prompt dialog with response 'this is selenium 4' at (254, 287) on xpath=//button[@onclick='jsPrompt()']
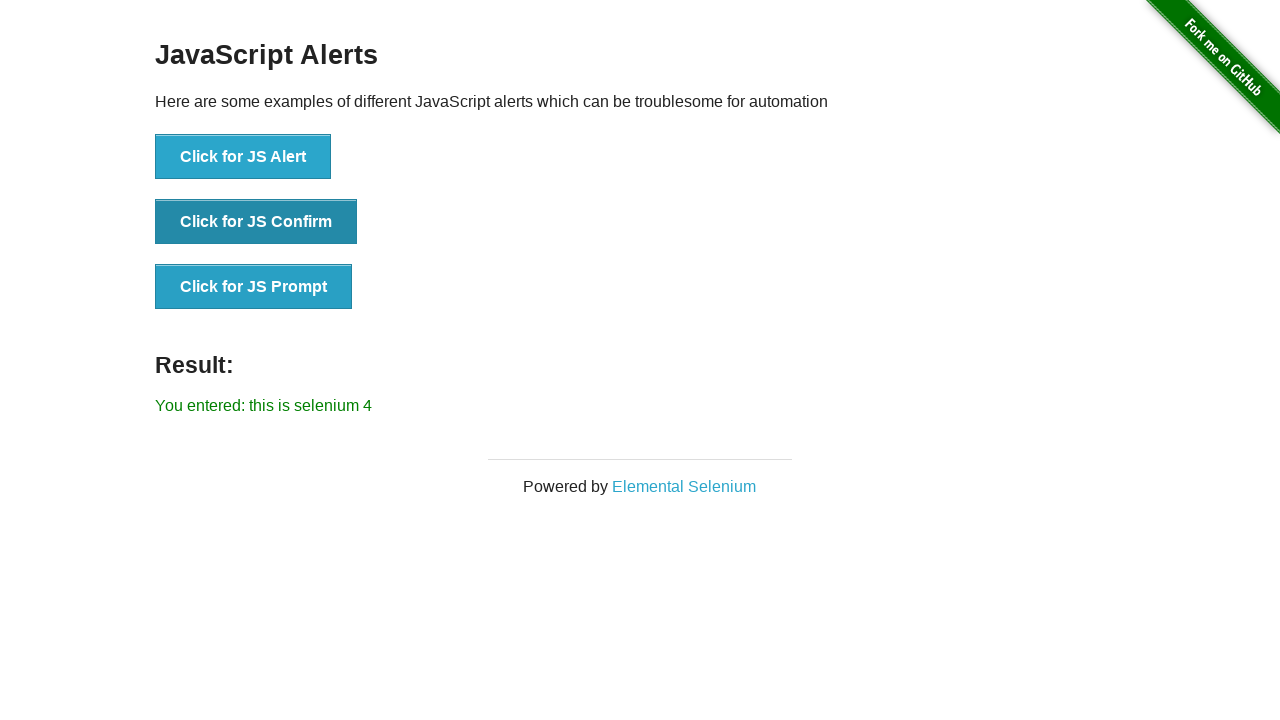

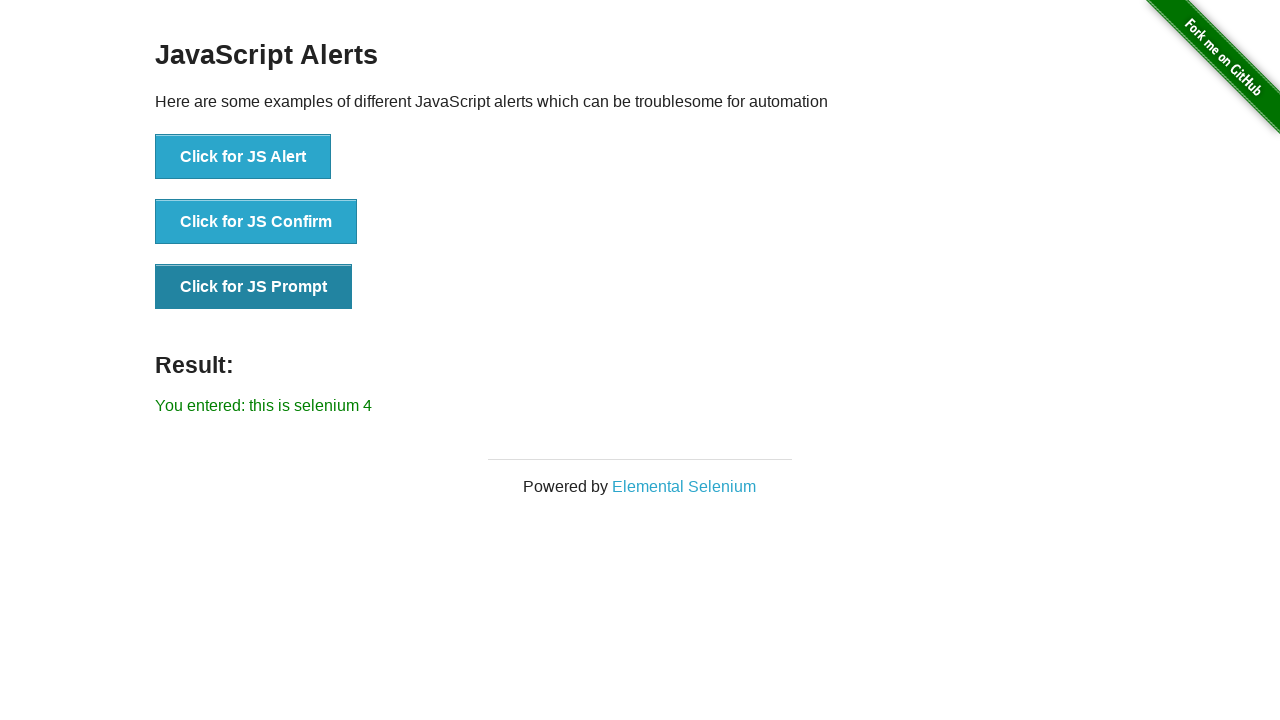